Tests the add/remove elements functionality by clicking the "Add Element" button and verifying a new element appears on the page.

Starting URL: https://the-internet.herokuapp.com/add_remove_elements/

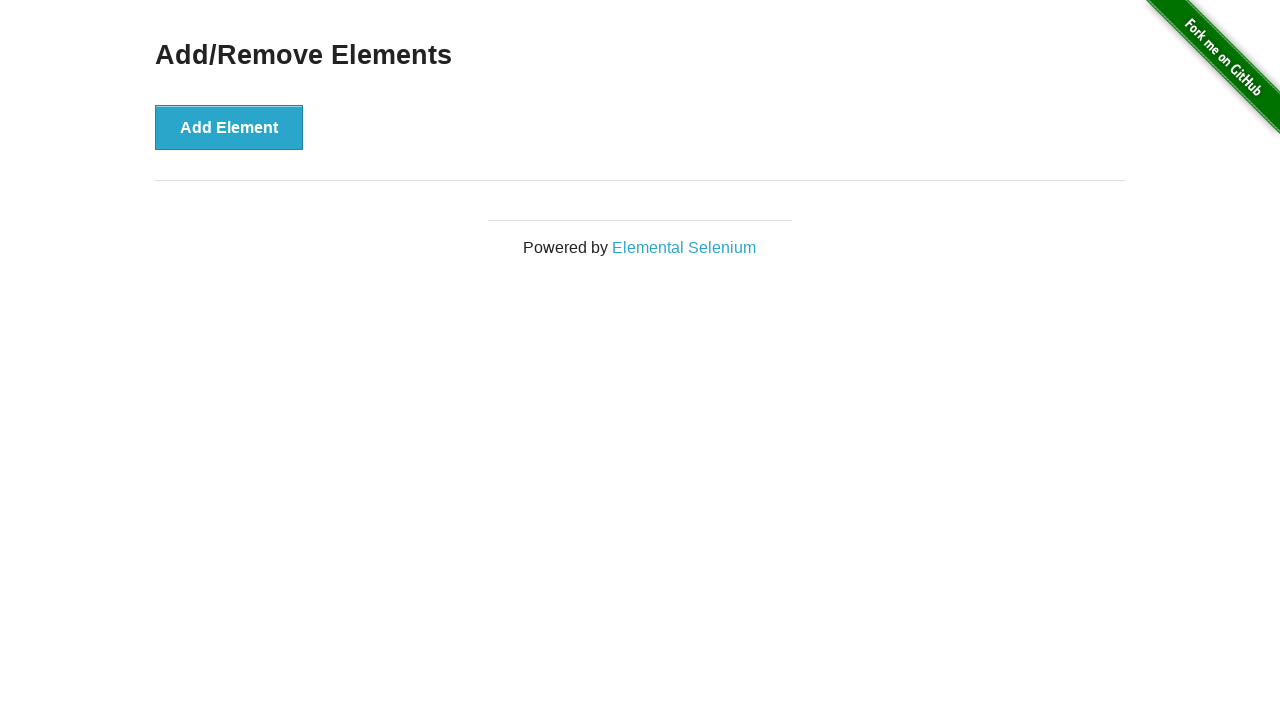

Clicked the 'Add Element' button at (229, 127) on button:has-text('Add Element')
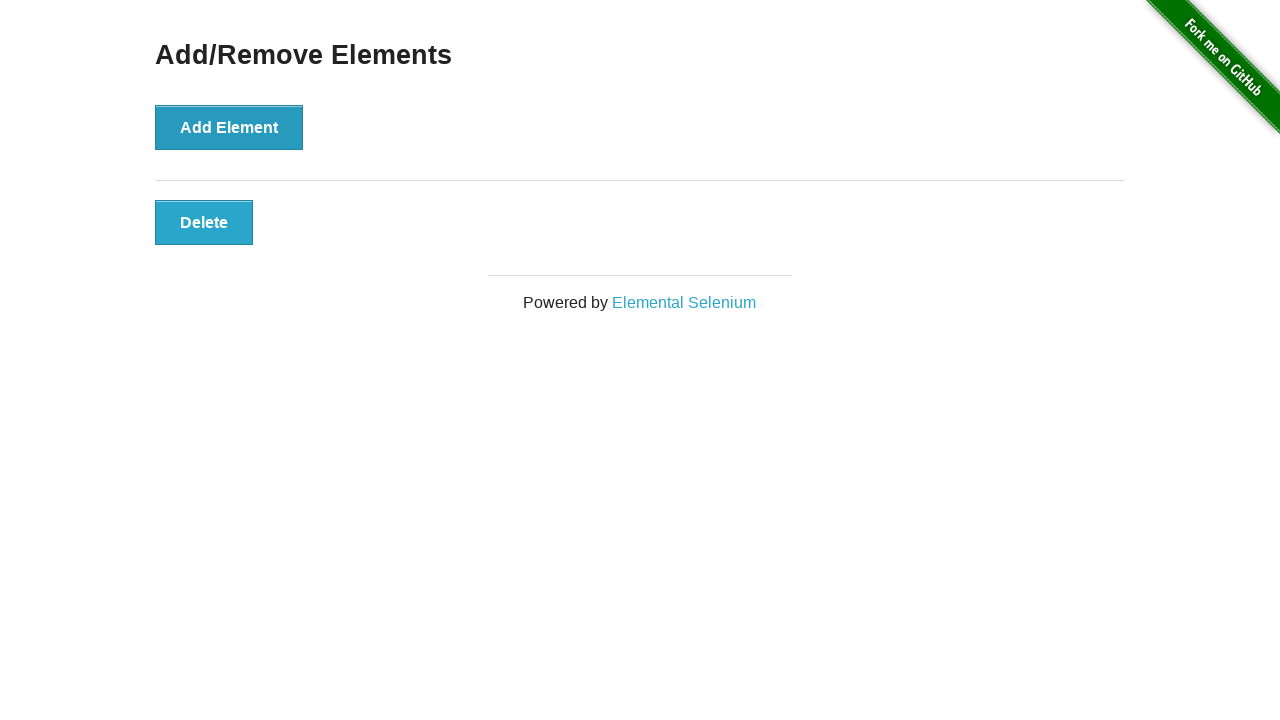

New element appeared on the page with 'Delete' button
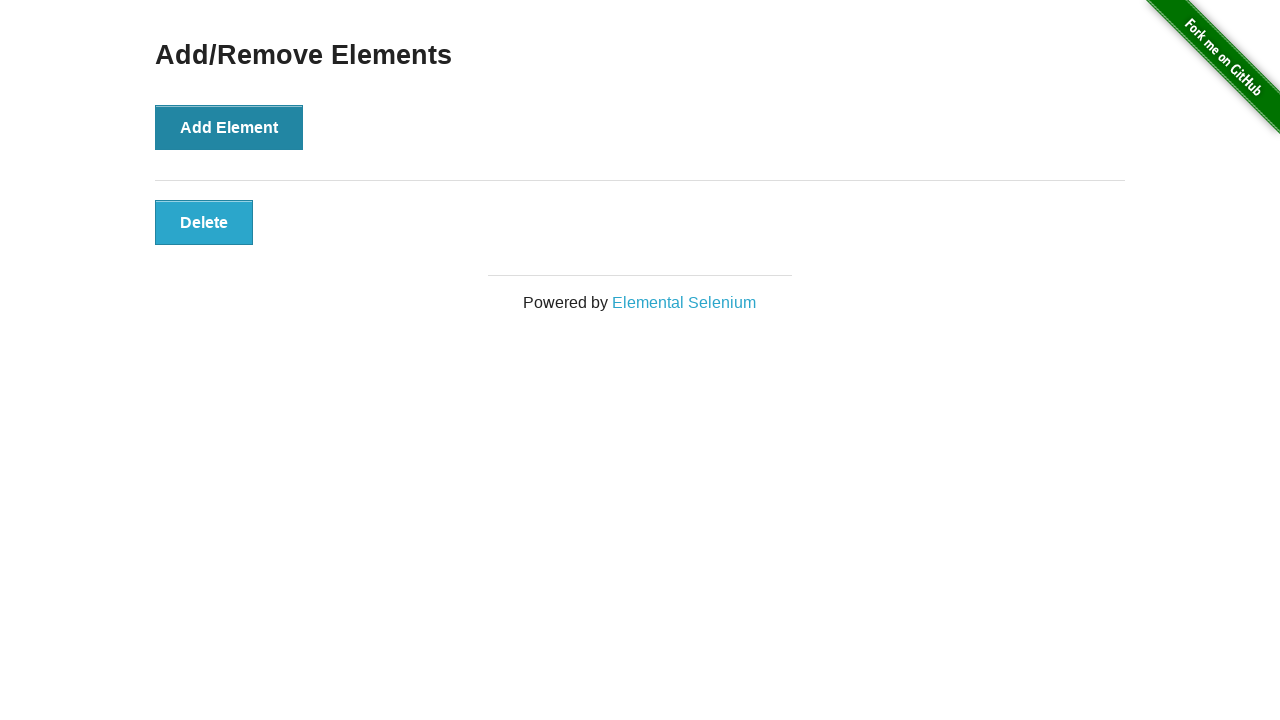

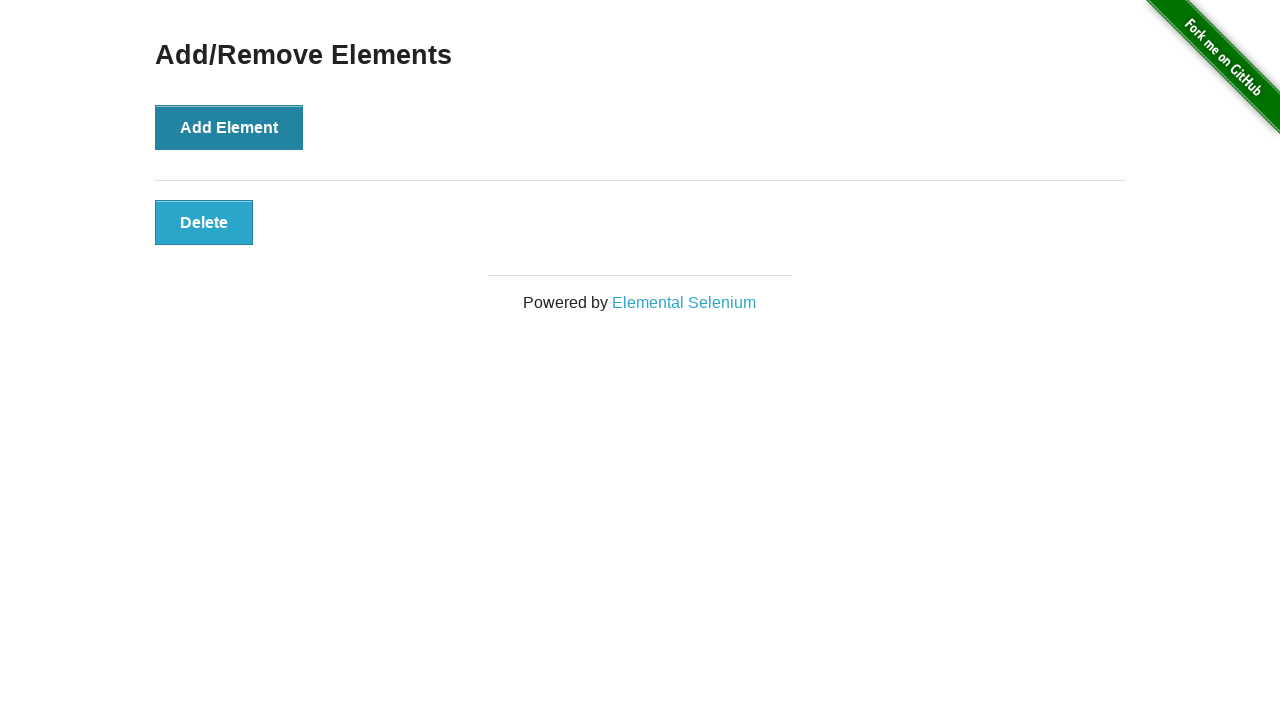